Tests resize functionality by clicking and dragging a resize handle to change element dimensions within an iframe

Starting URL: http://jqueryui.com/resizable/

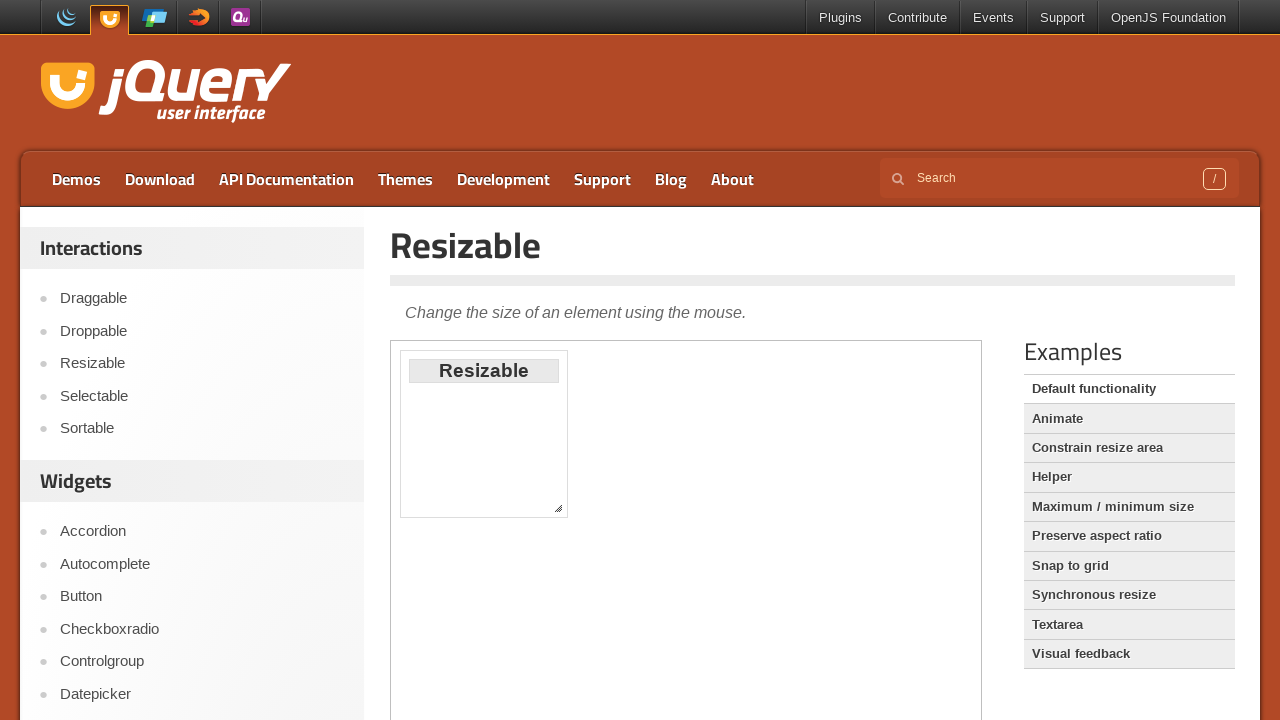

Located the demo iframe
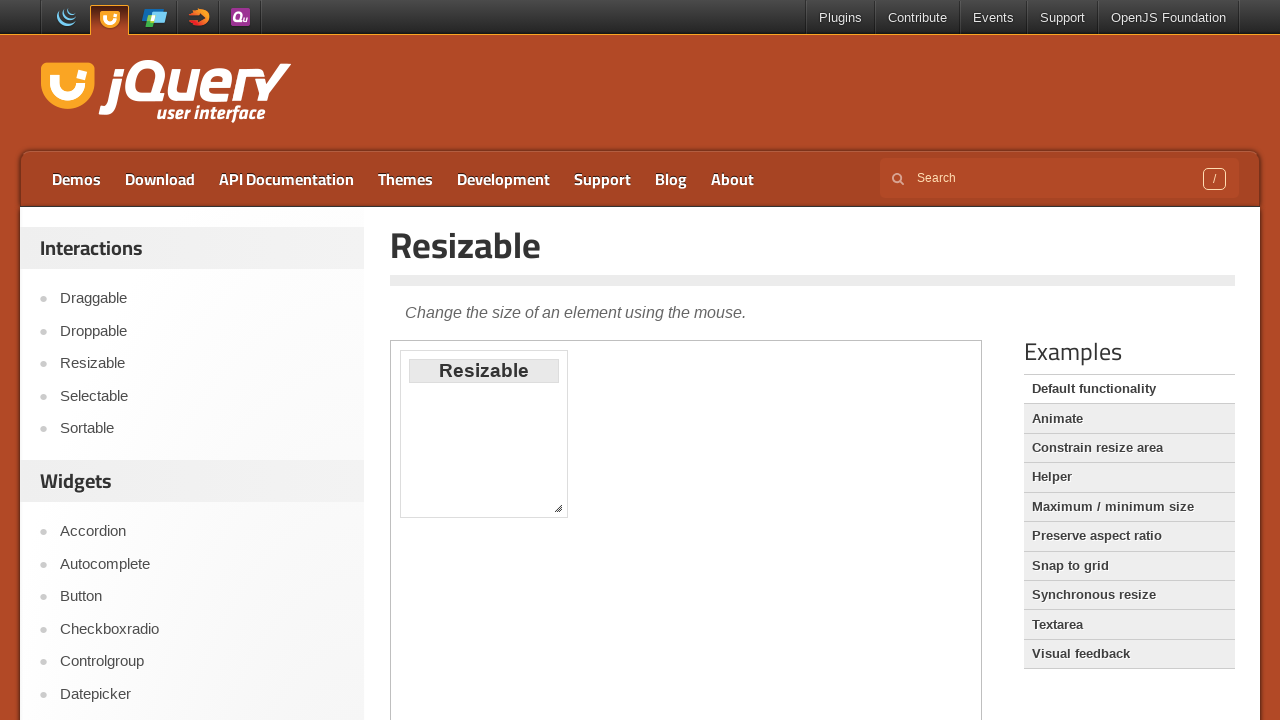

Located the resize handle element
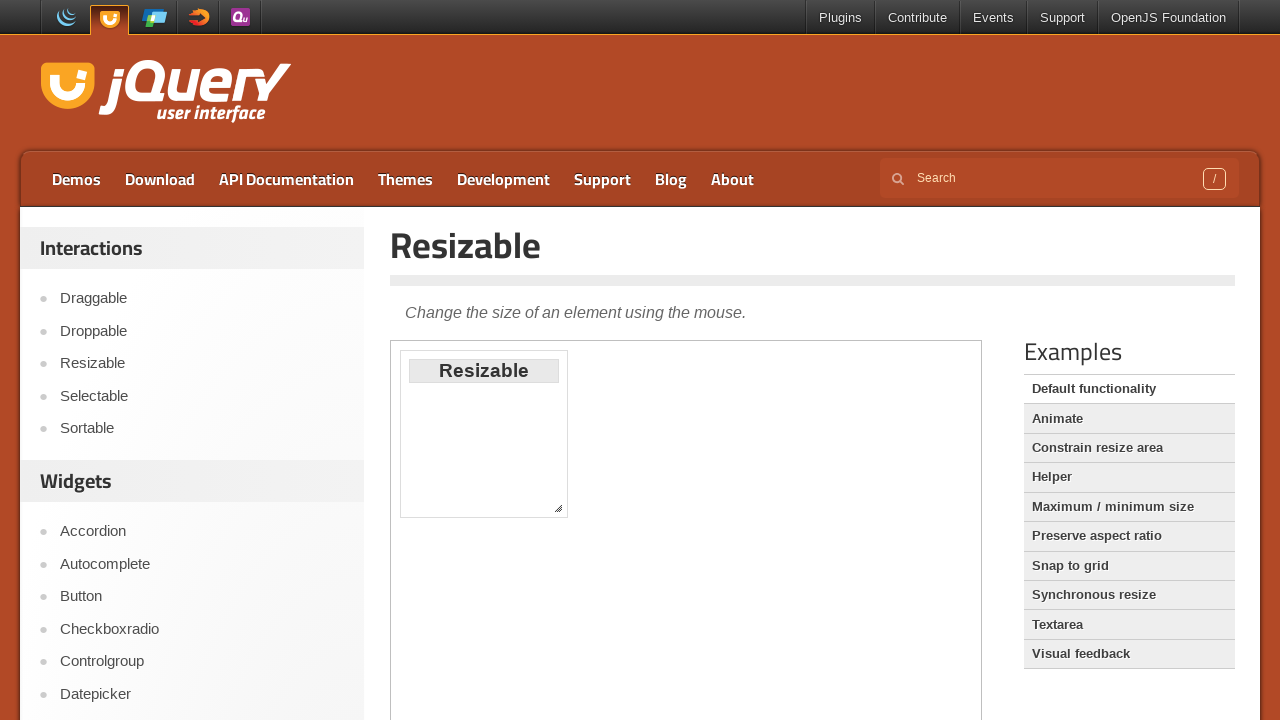

Retrieved bounding box of resize handle
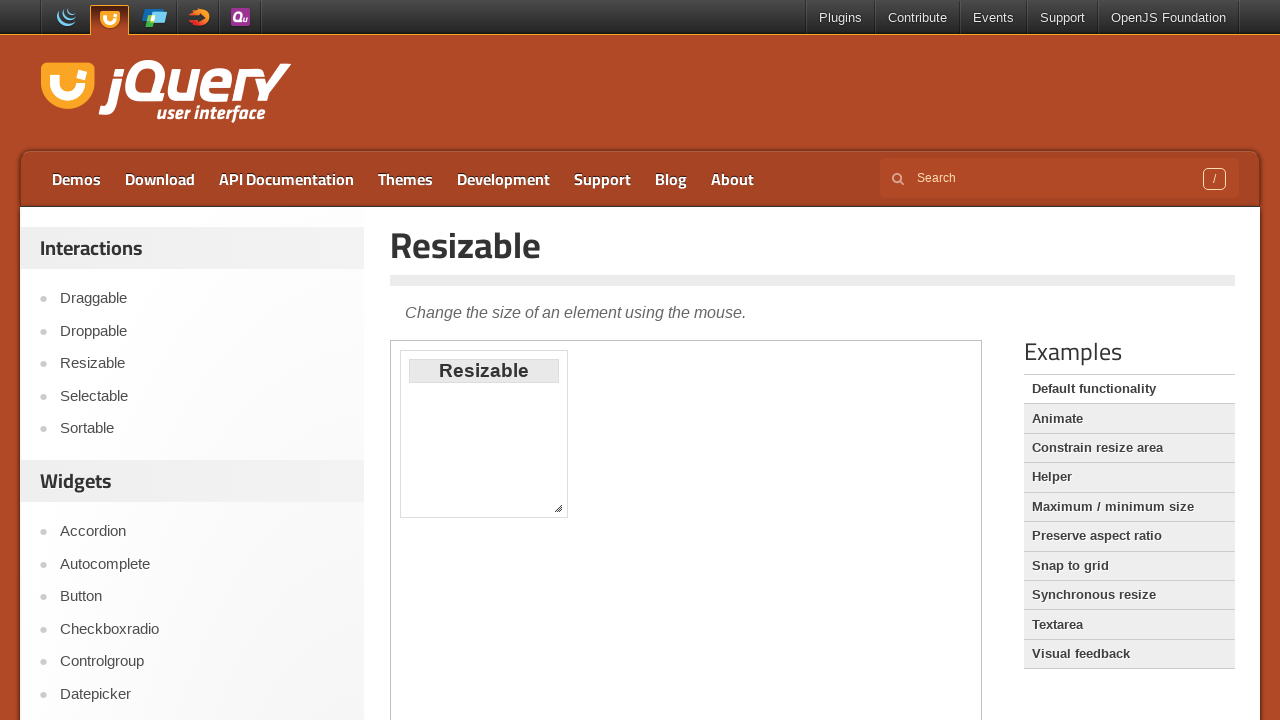

Moved mouse to center of resize handle at (558, 508)
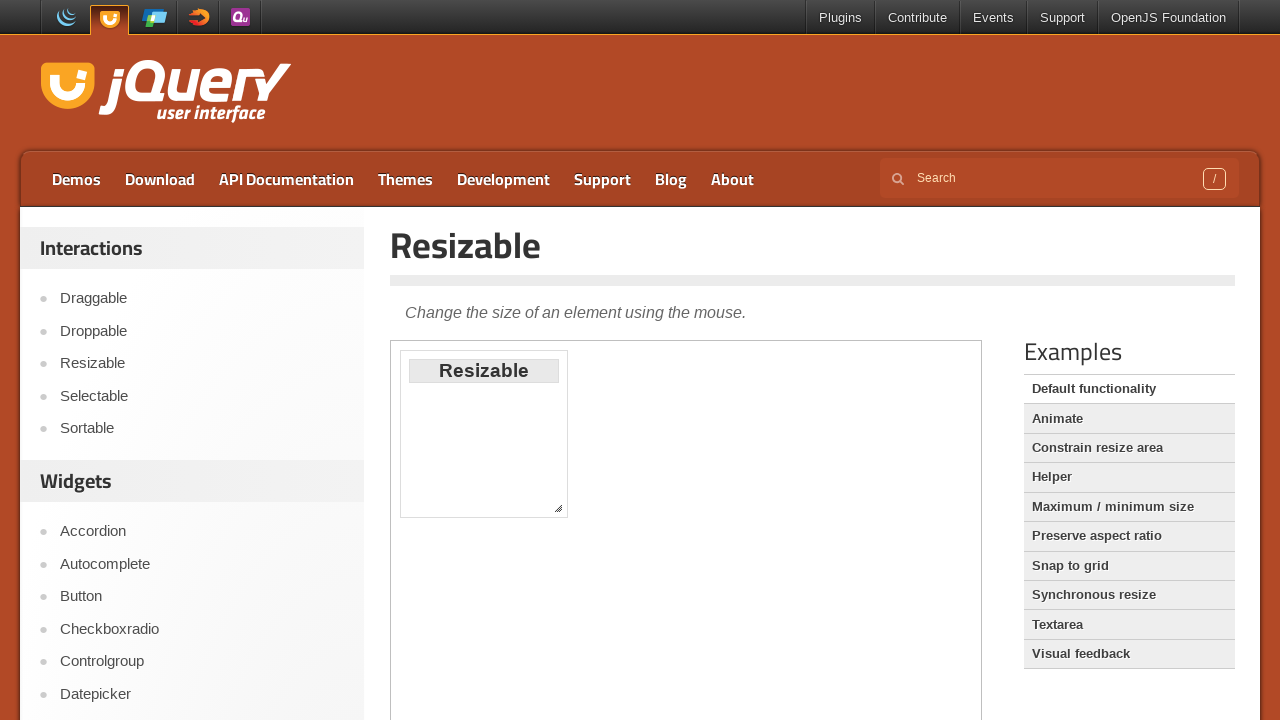

Pressed mouse button down on resize handle at (558, 508)
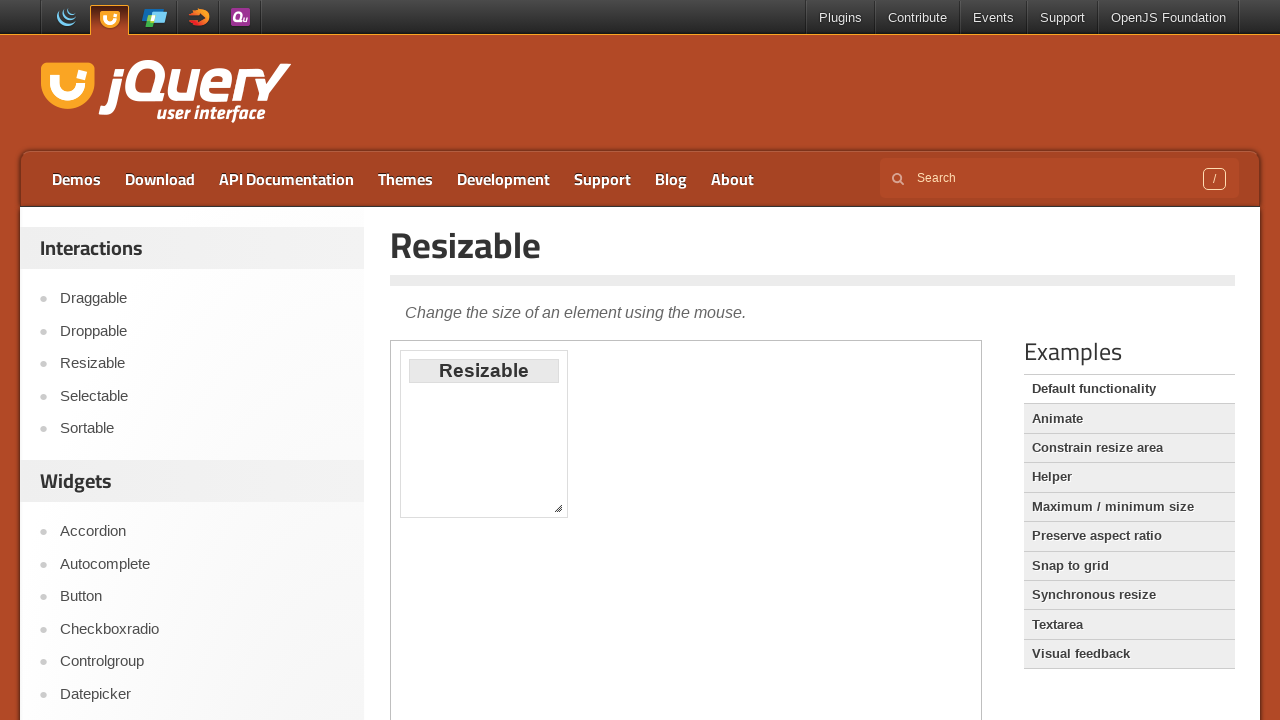

Dragged resize handle to new position (offset +100px width, +200px height) at (650, 700)
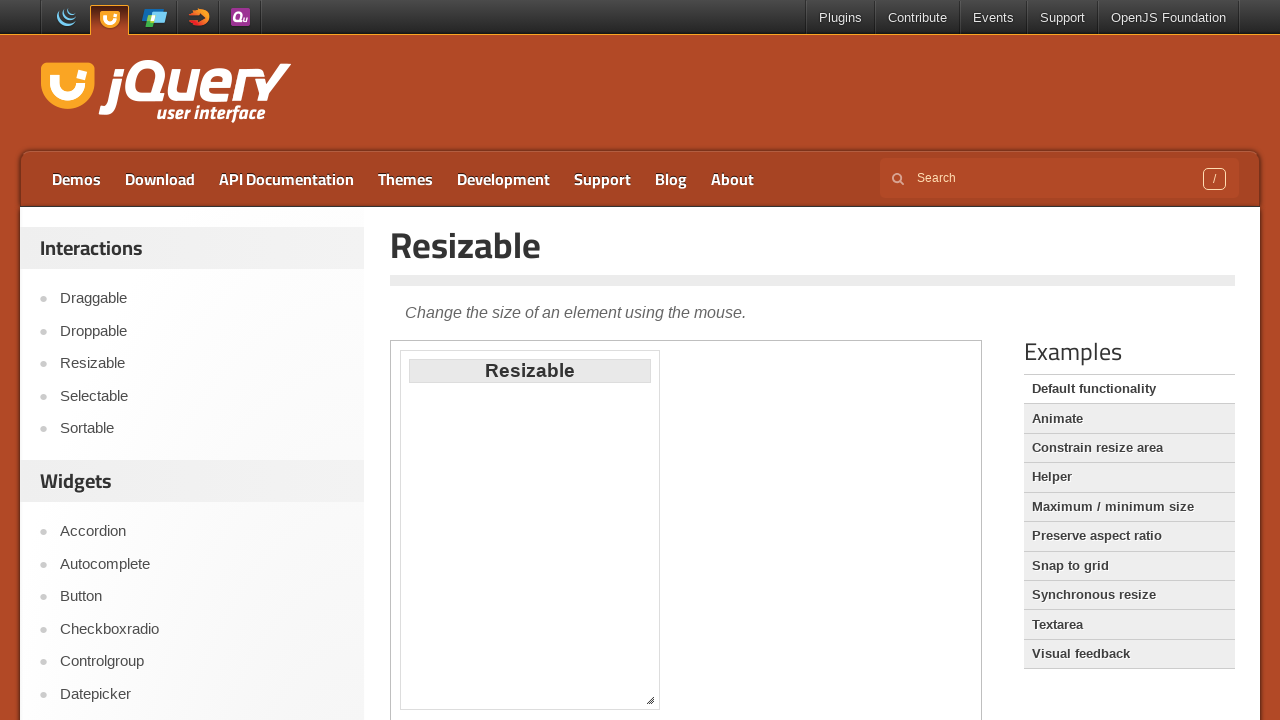

Released mouse button to complete resize operation at (650, 700)
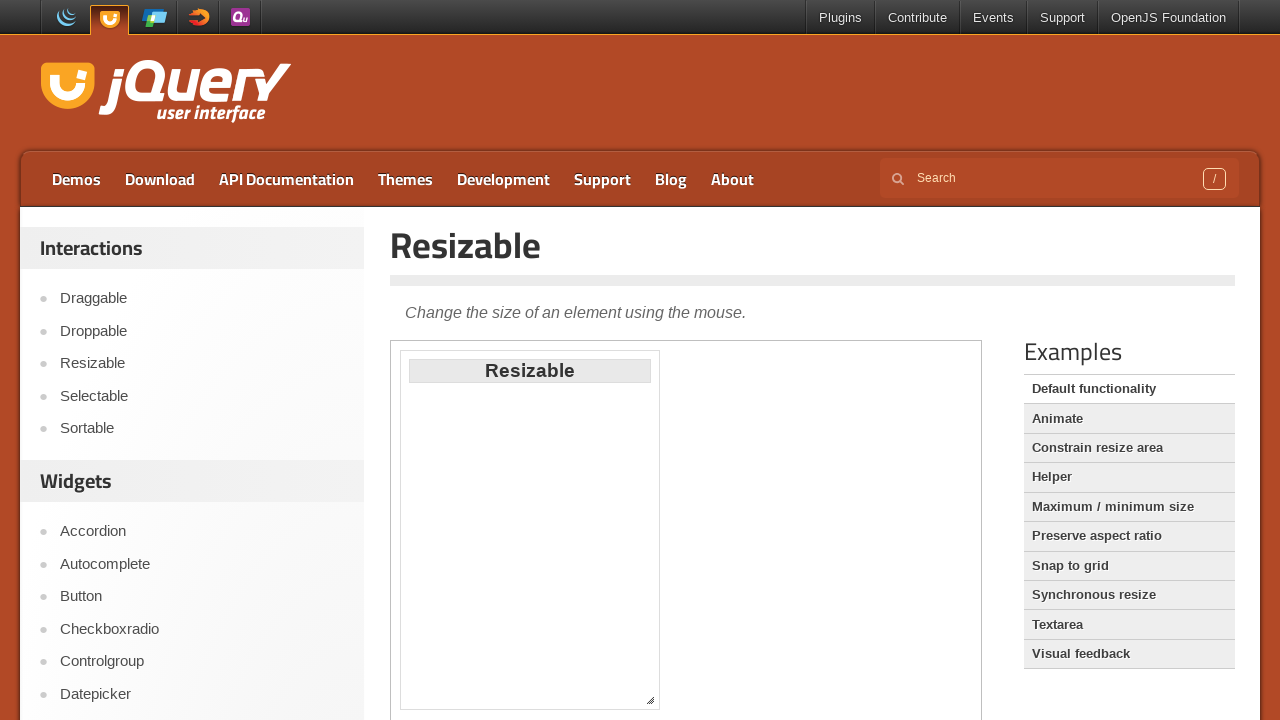

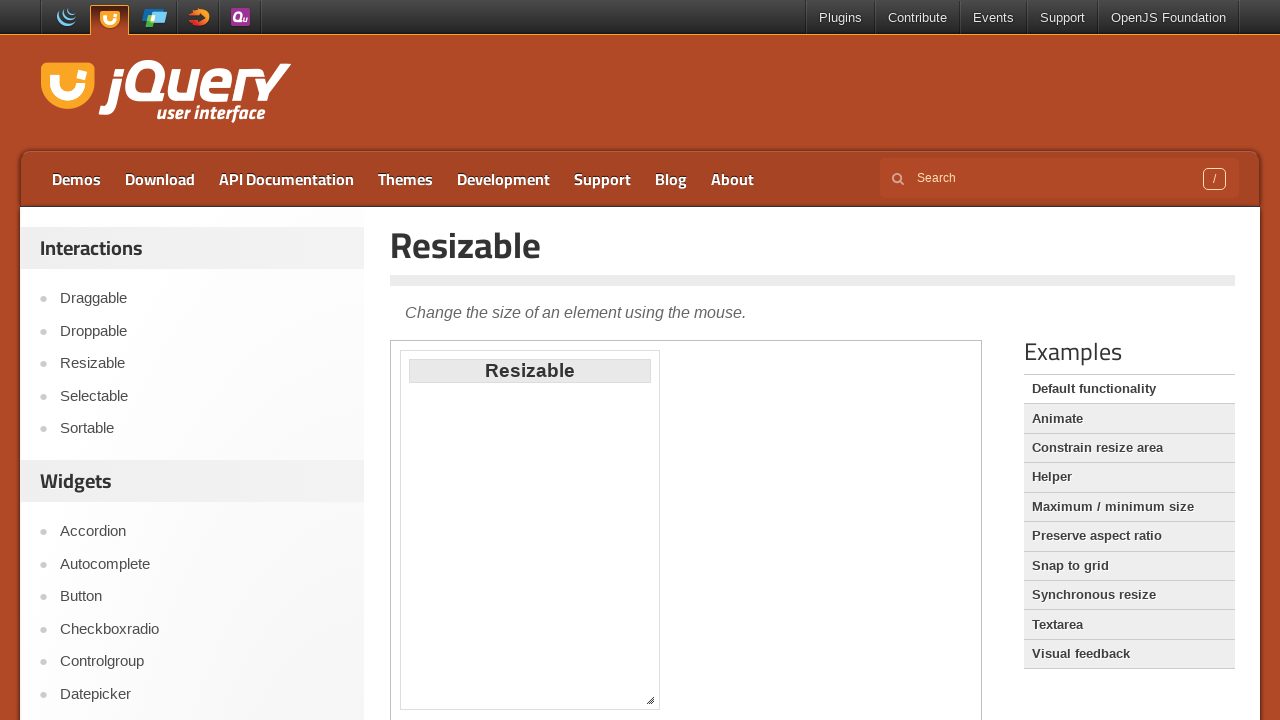